Navigates to Rediff Money gainers page, scrolls down, and interacts with the data table to verify table structure and filter rows based on price conditions

Starting URL: https://money.rediff.com/gainers

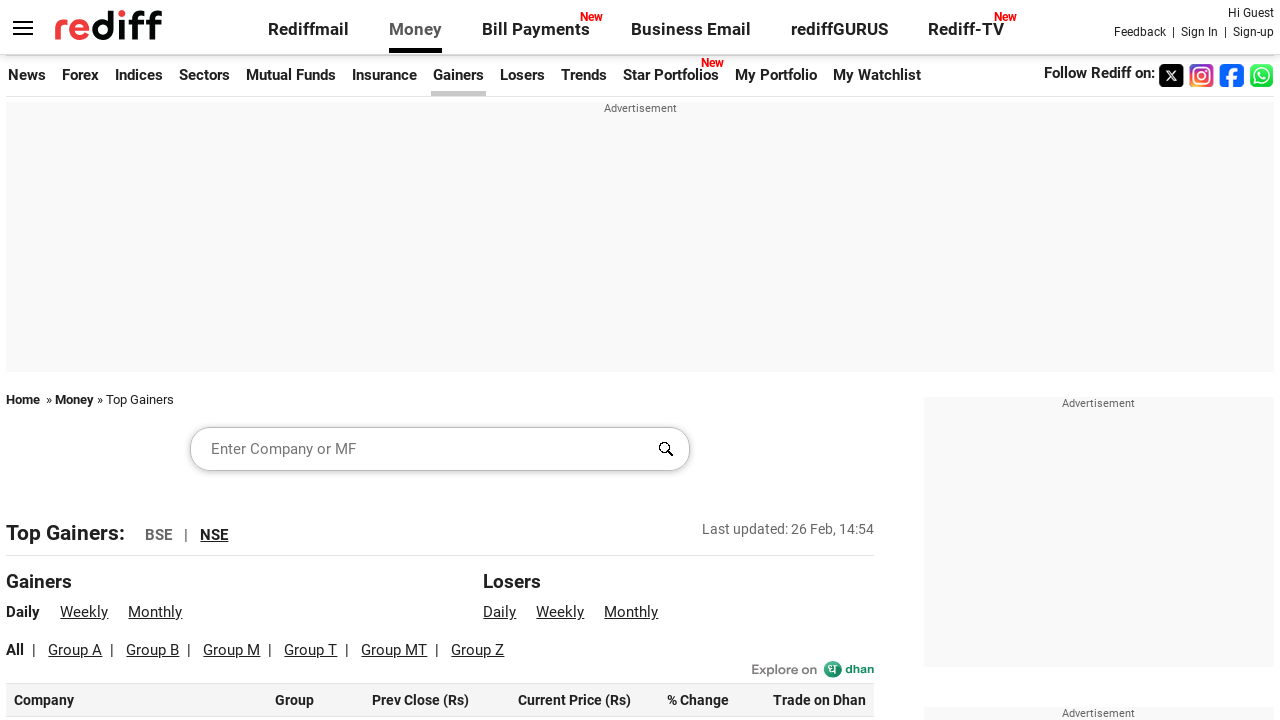

Scrolled down by 100 pixels
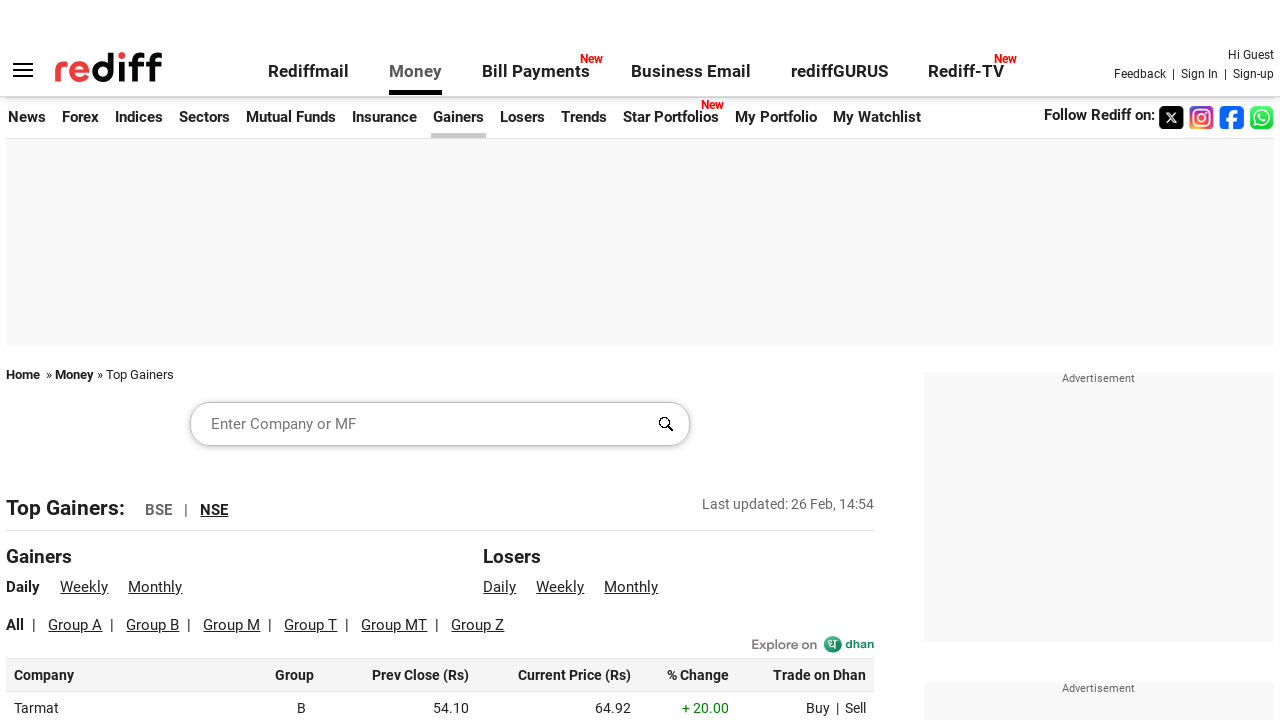

Data table became visible
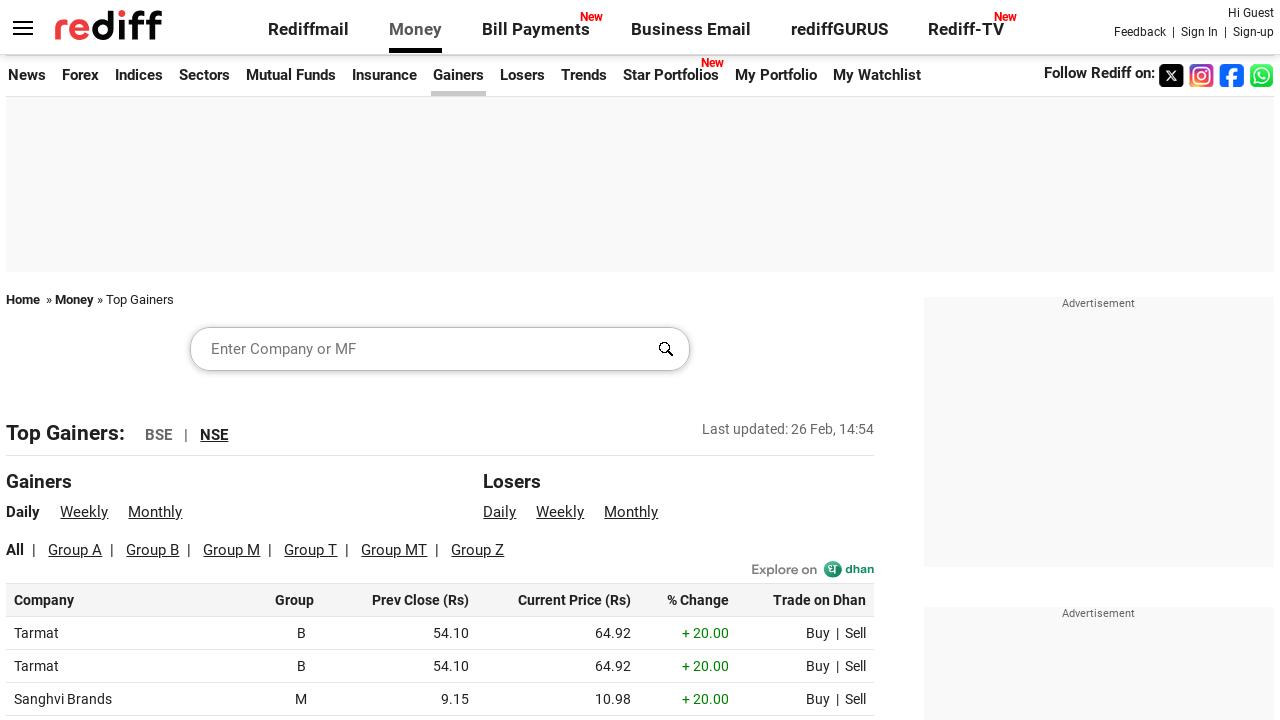

Retrieved total rows from table: 100
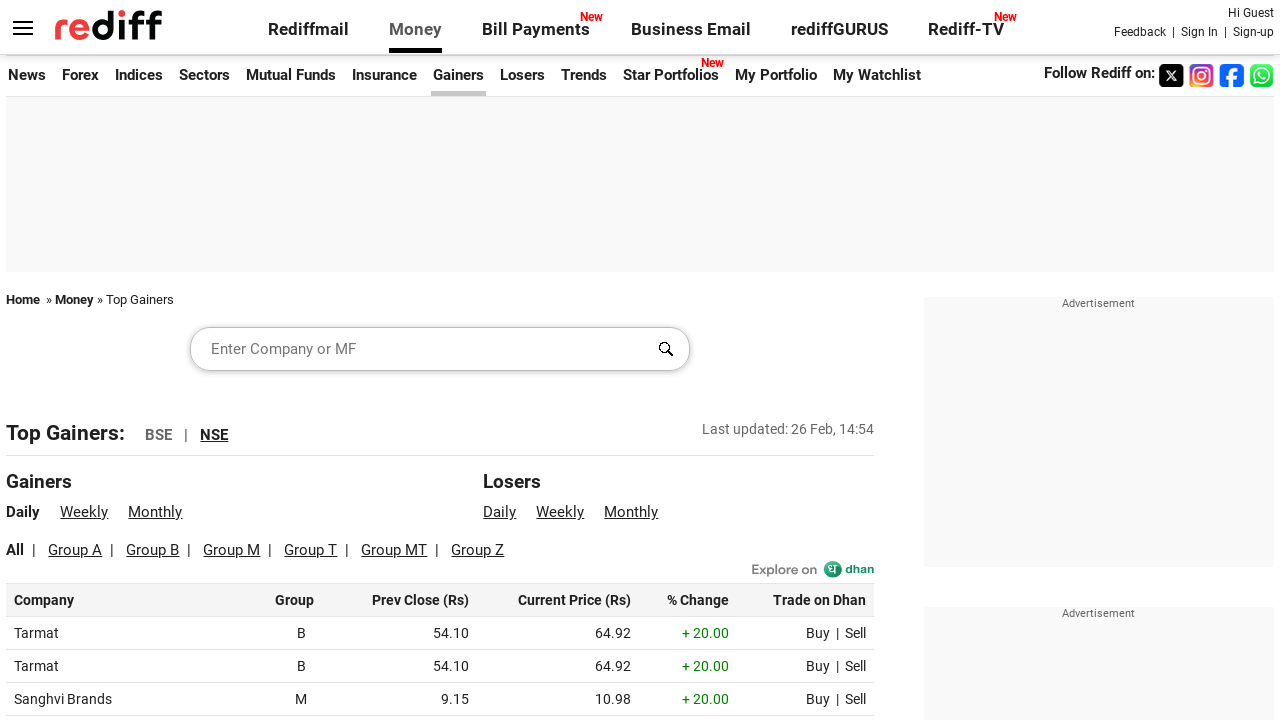

Retrieved total columns from tbody: 6
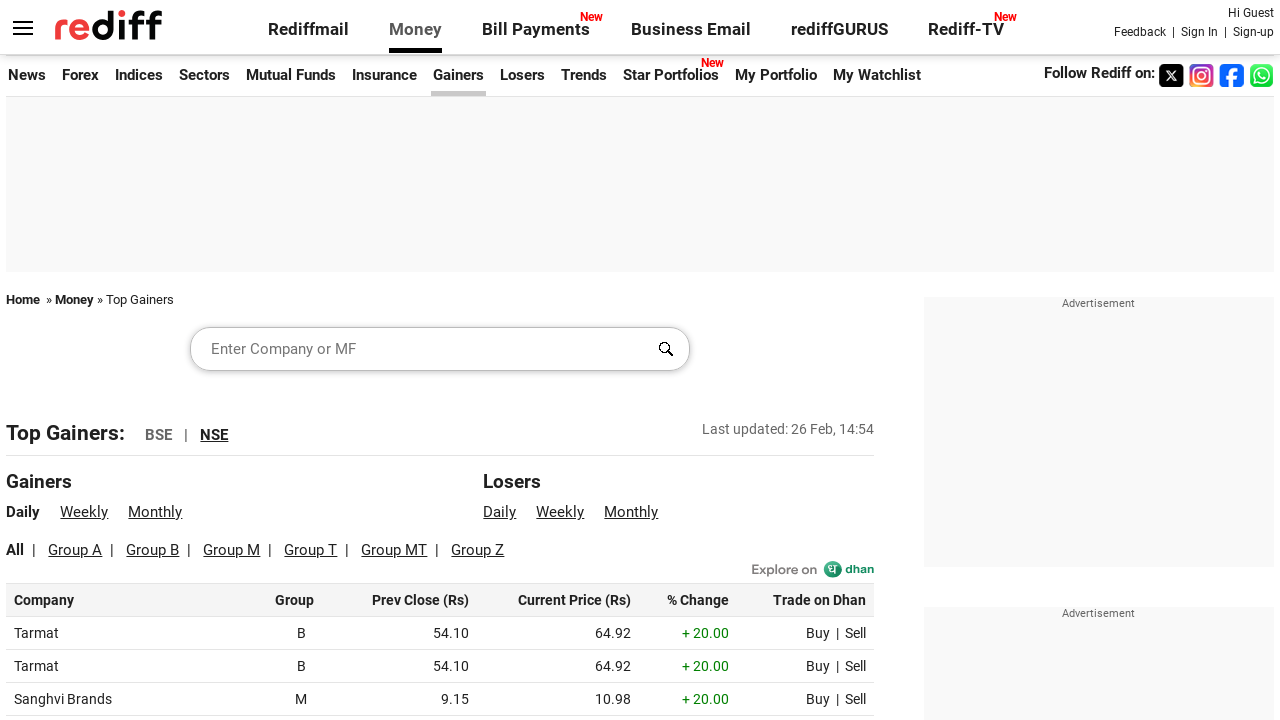

Retrieved total columns from thead: 6
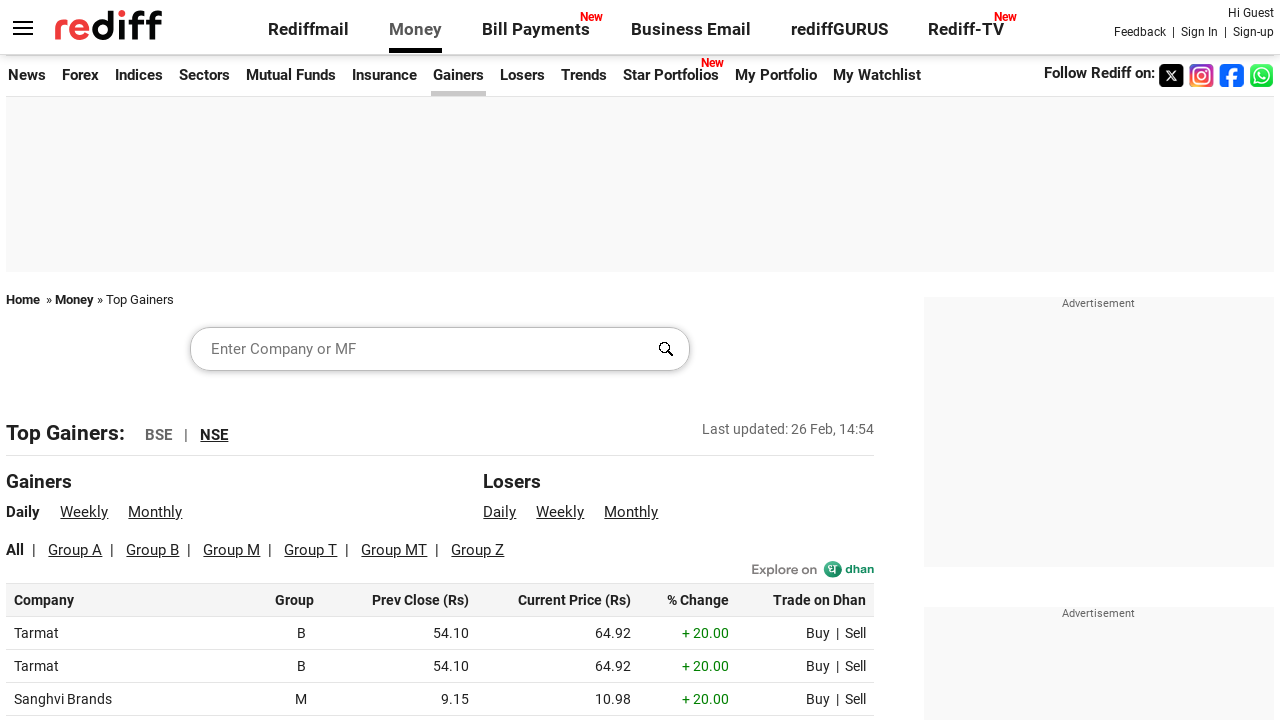

Filtered and extracted row 9 data with price <= 2 (price: 1.65)
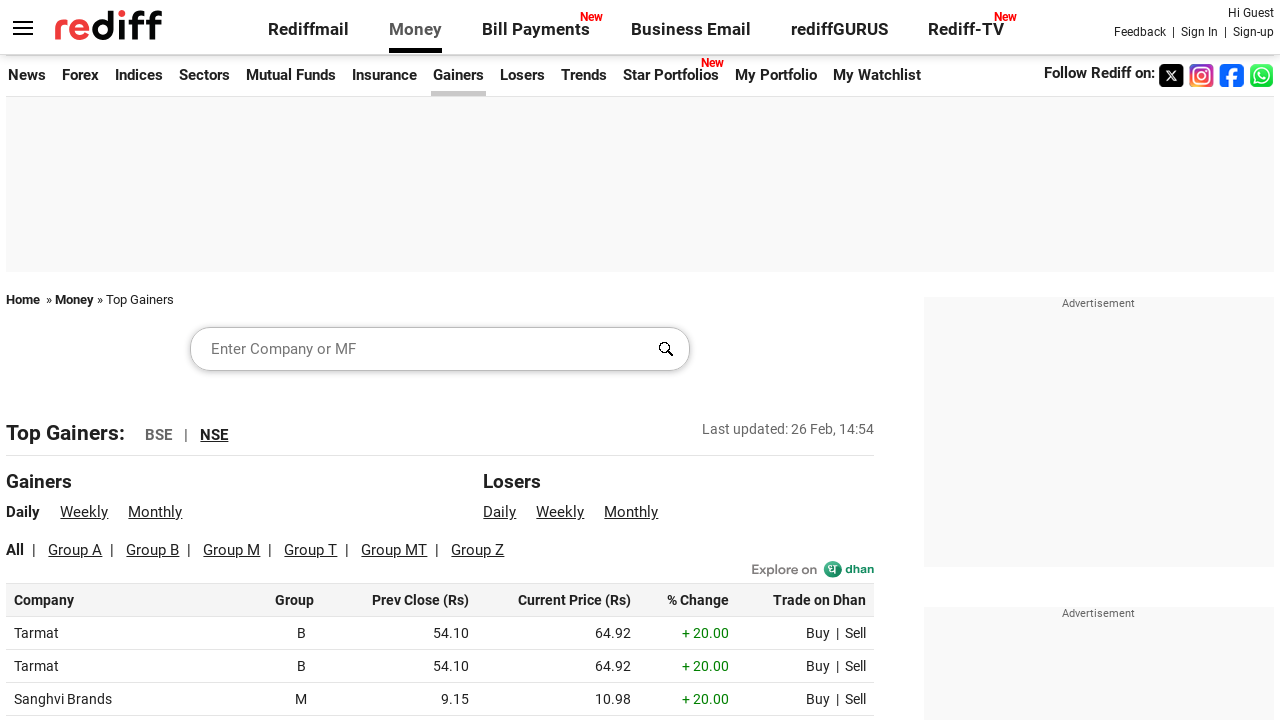

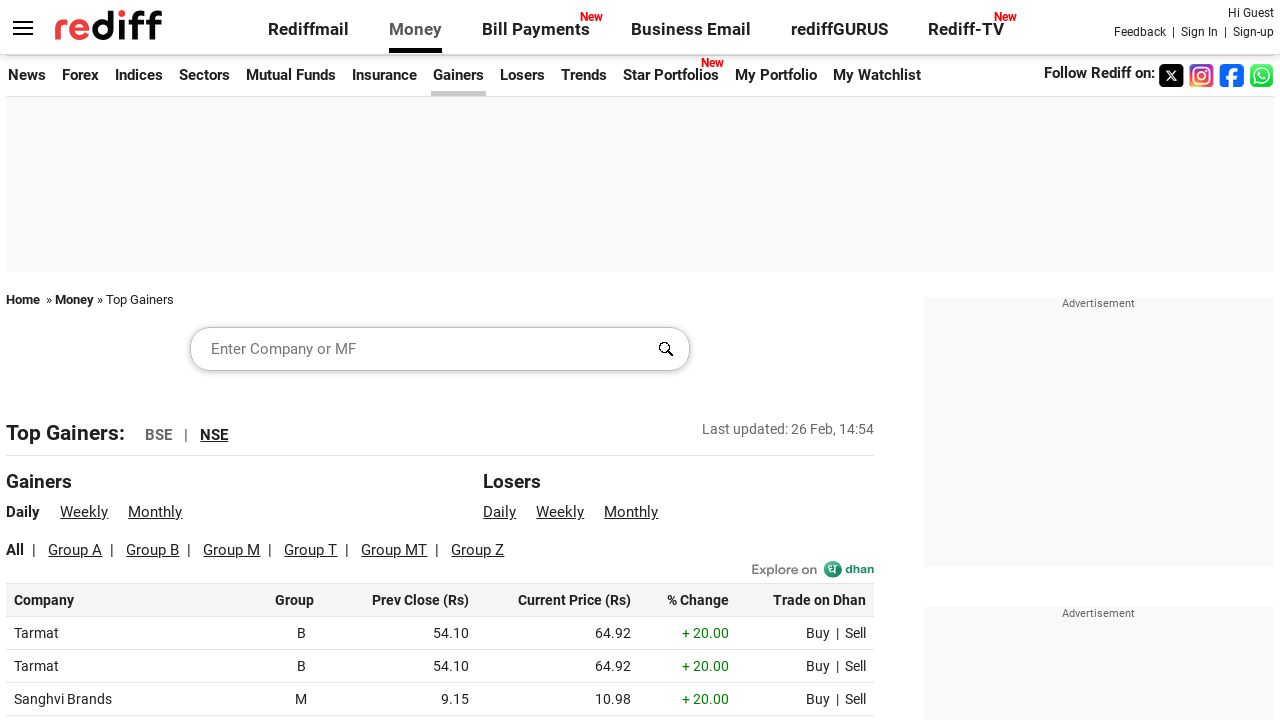